Navigates to RedBus homepage and verifies the page title contains "redBus"

Starting URL: https://www.redbus.in/

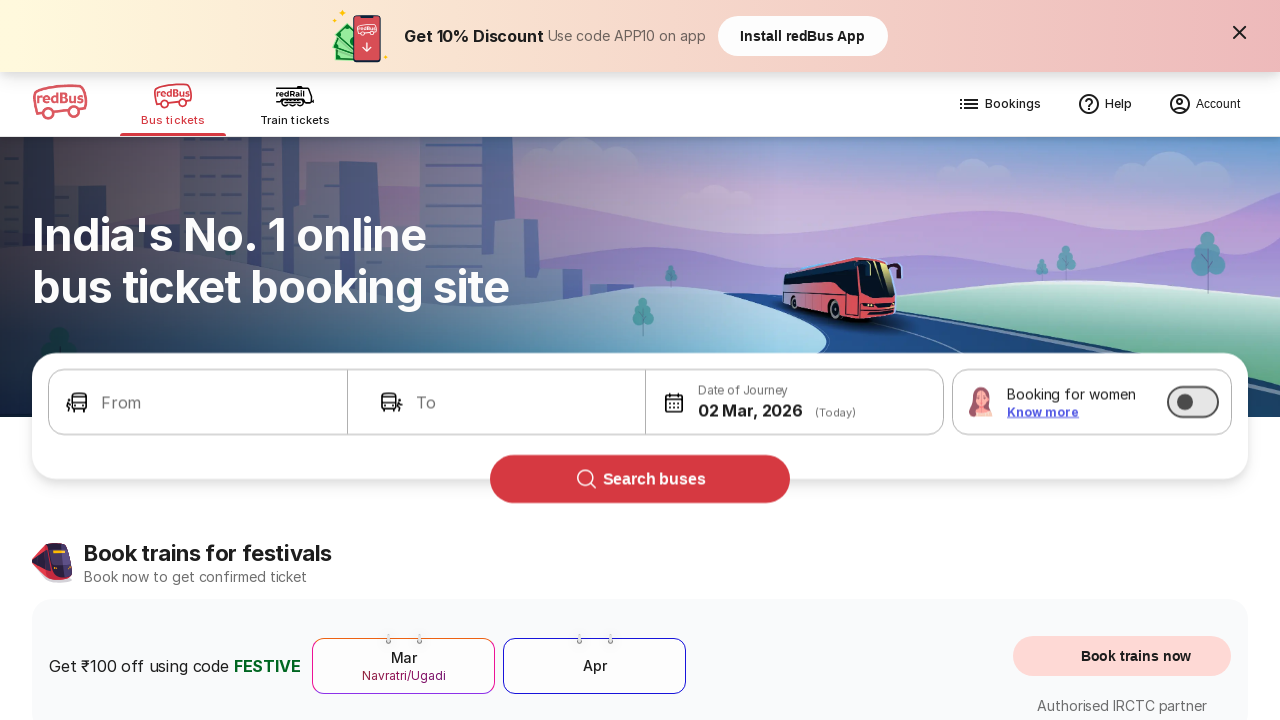

Waited for page to reach domcontentloaded state
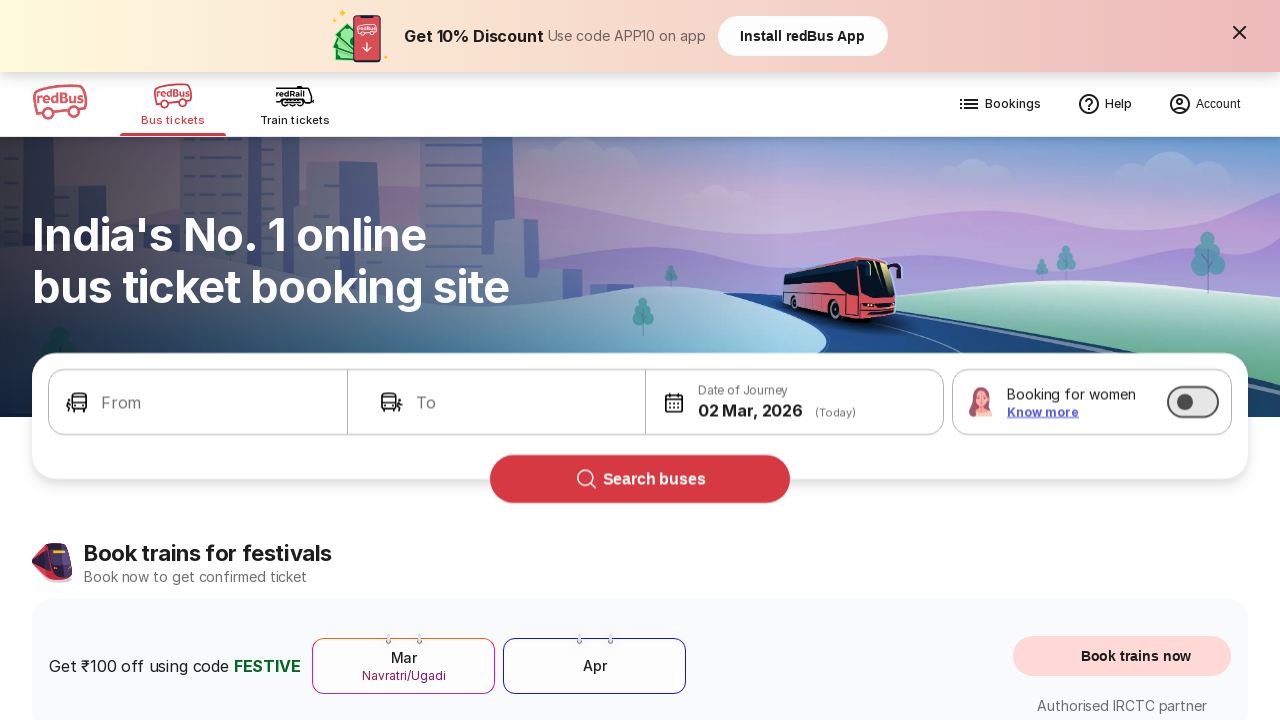

Verified page title contains 'redBus'
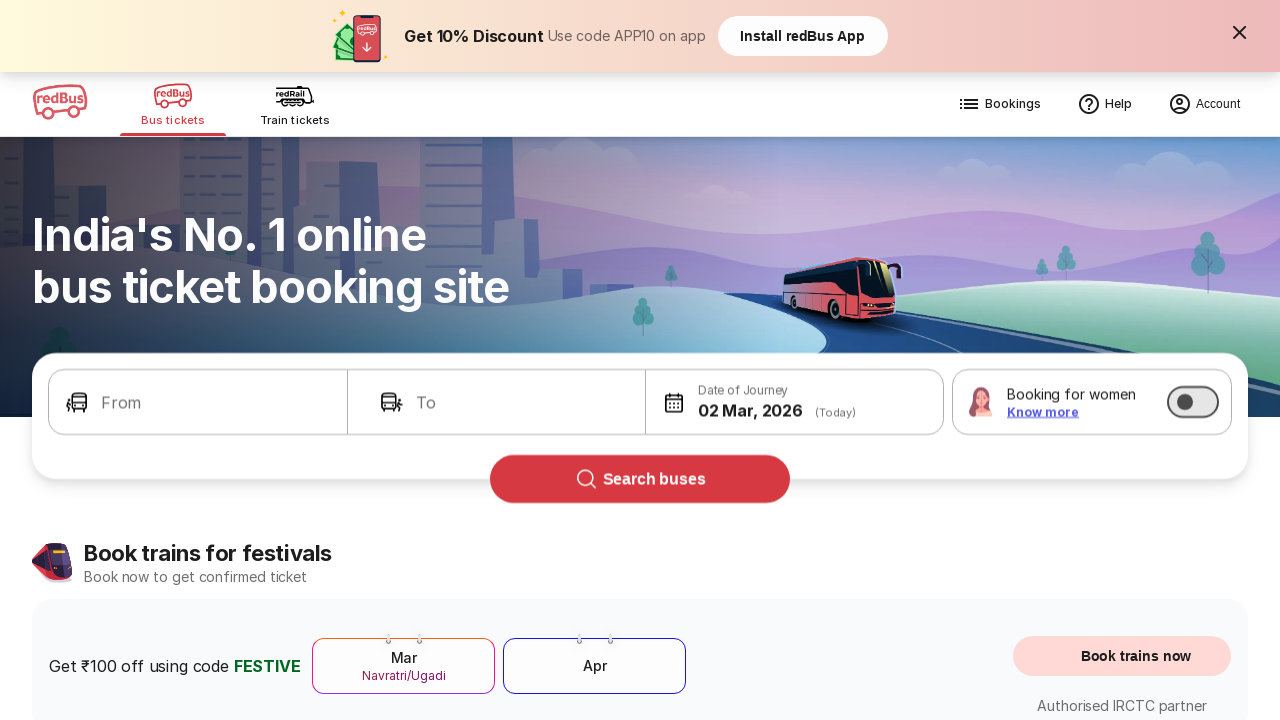

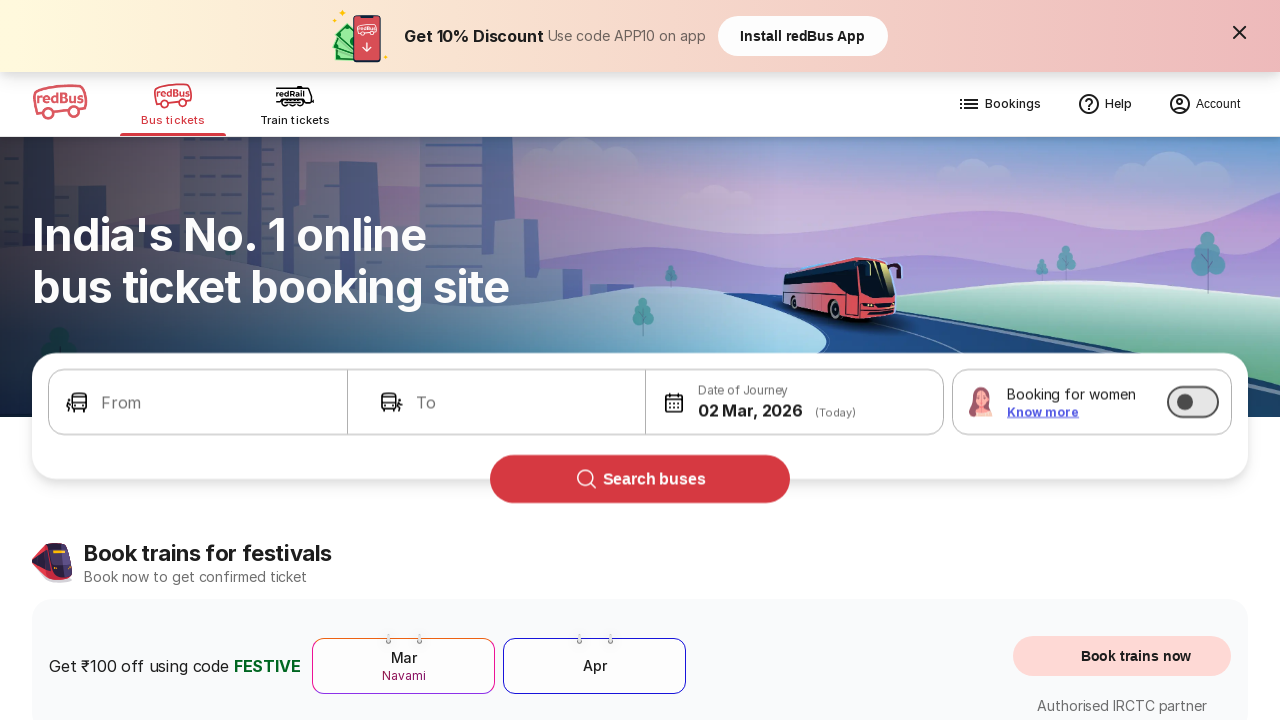